Tests the date picker functionality on a practice form by clicking the date of birth input field to open the calendar popup and selecting day 28.

Starting URL: https://demoqa.com/automation-practice-form

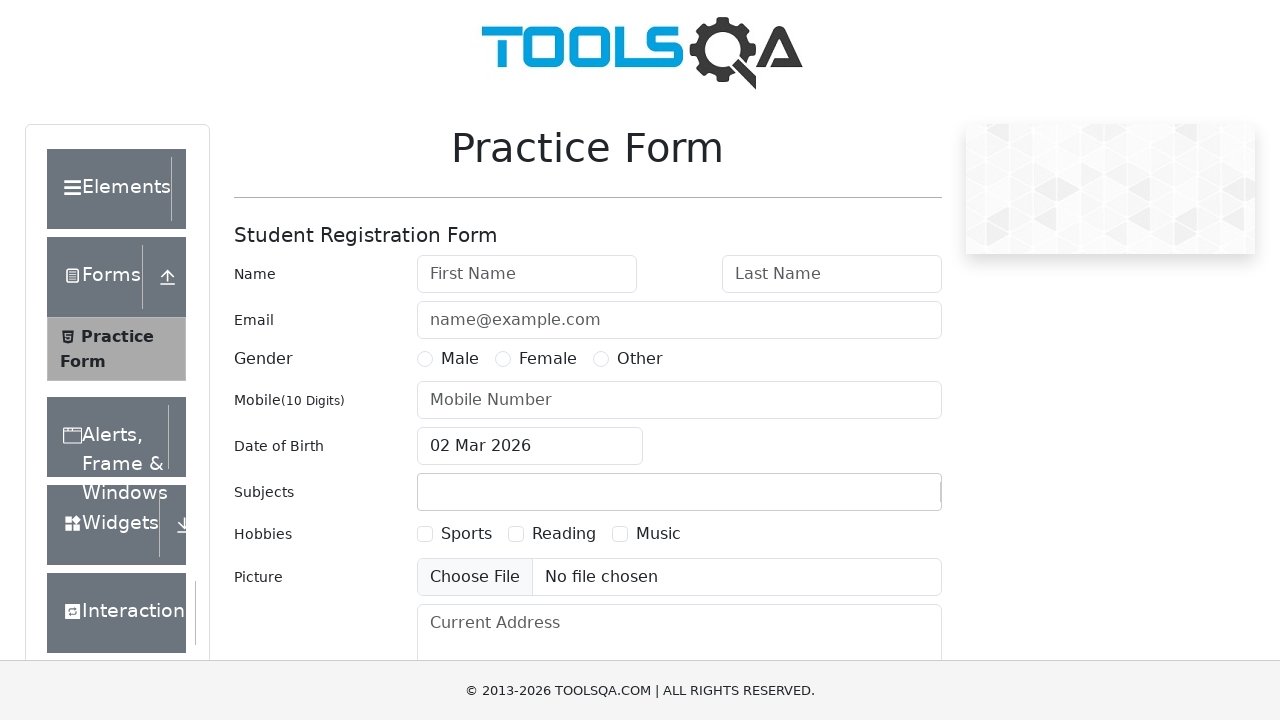

Clicked date of birth input field to open the date picker at (530, 446) on #dateOfBirthInput
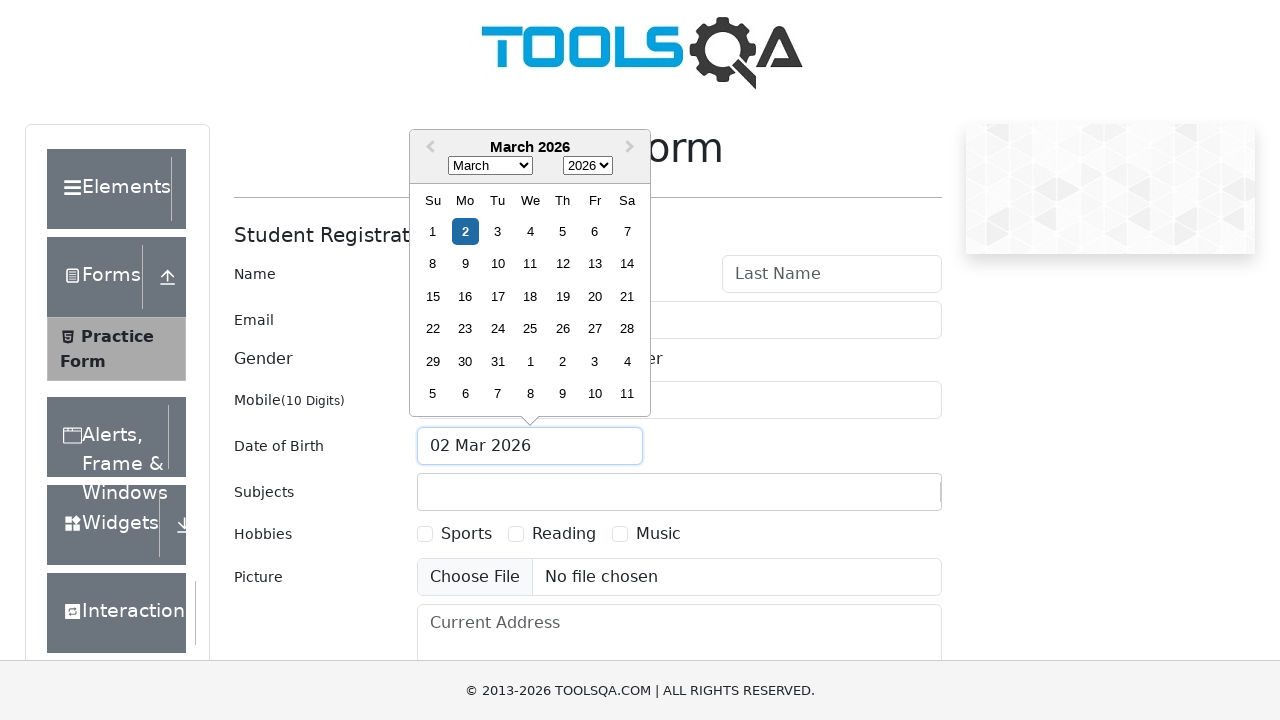

Date picker calendar popup appeared
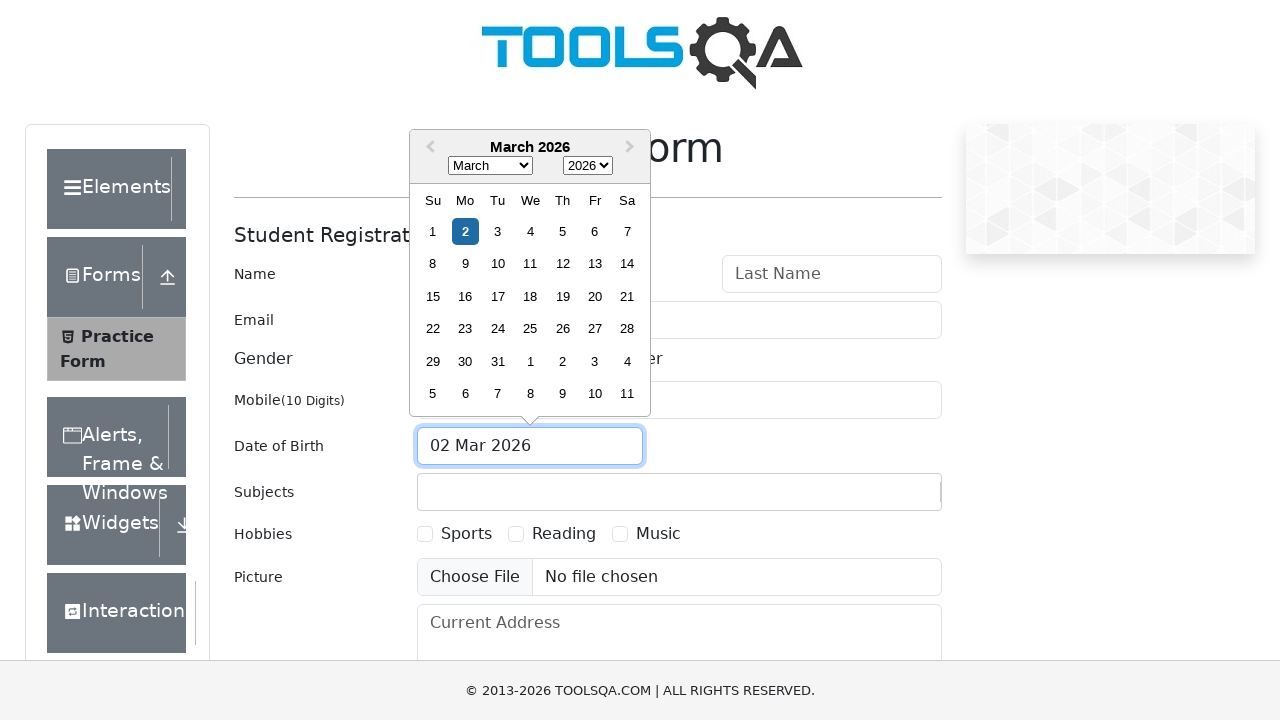

Selected day 28 from the calendar at (627, 329) on xpath=//div[text()='28']
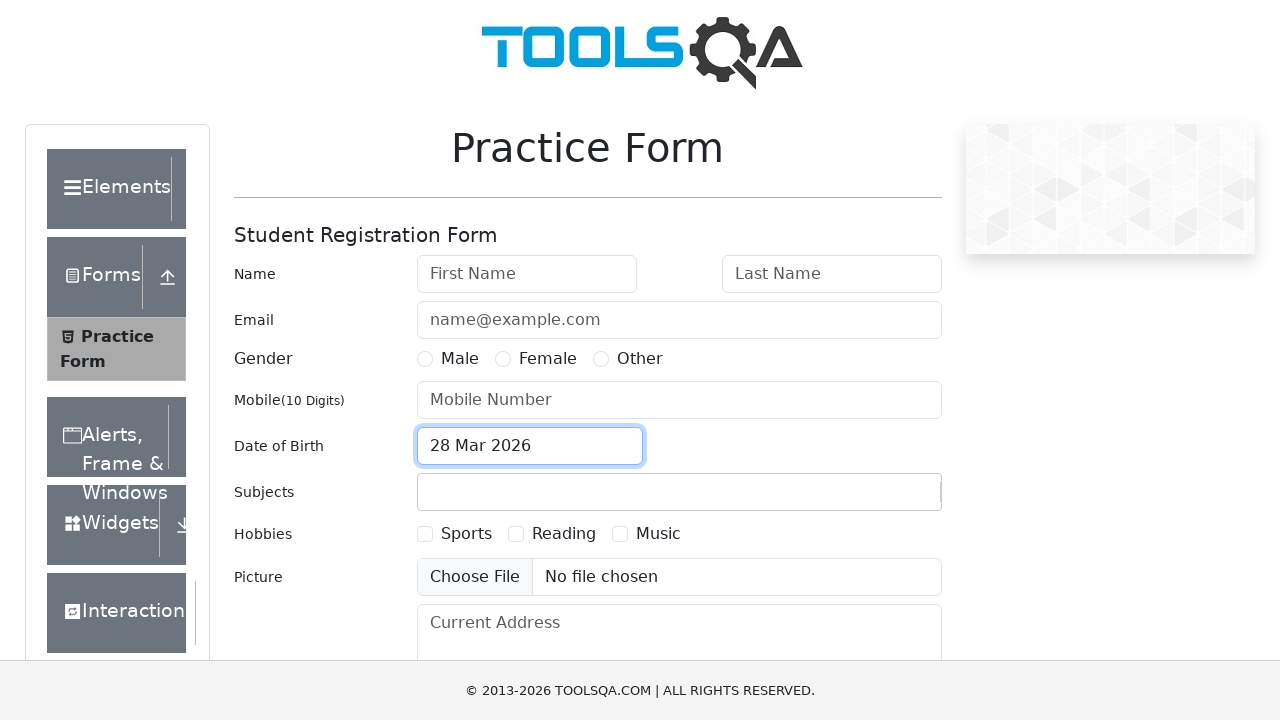

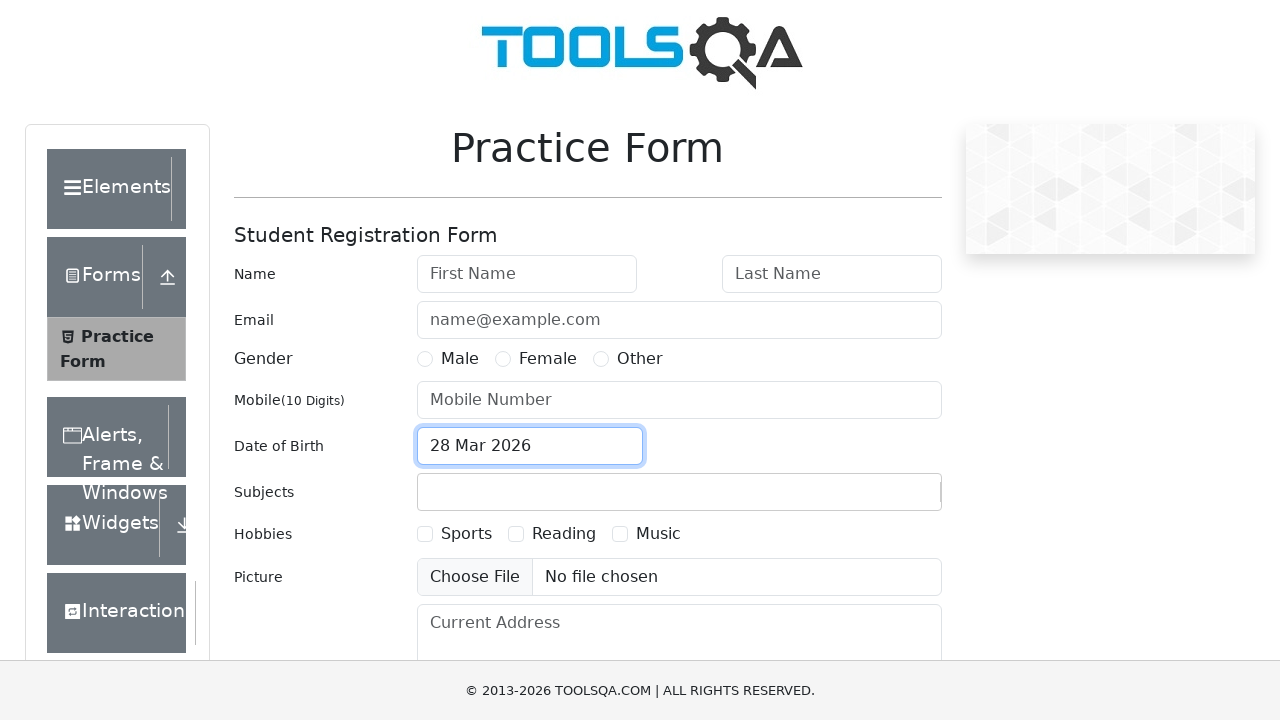